Tests a simple event registration form by filling in full name, email, event date, and additional details, then submitting and verifying the confirmation message appears.

Starting URL: https://training-support.net/webelements/simple-form

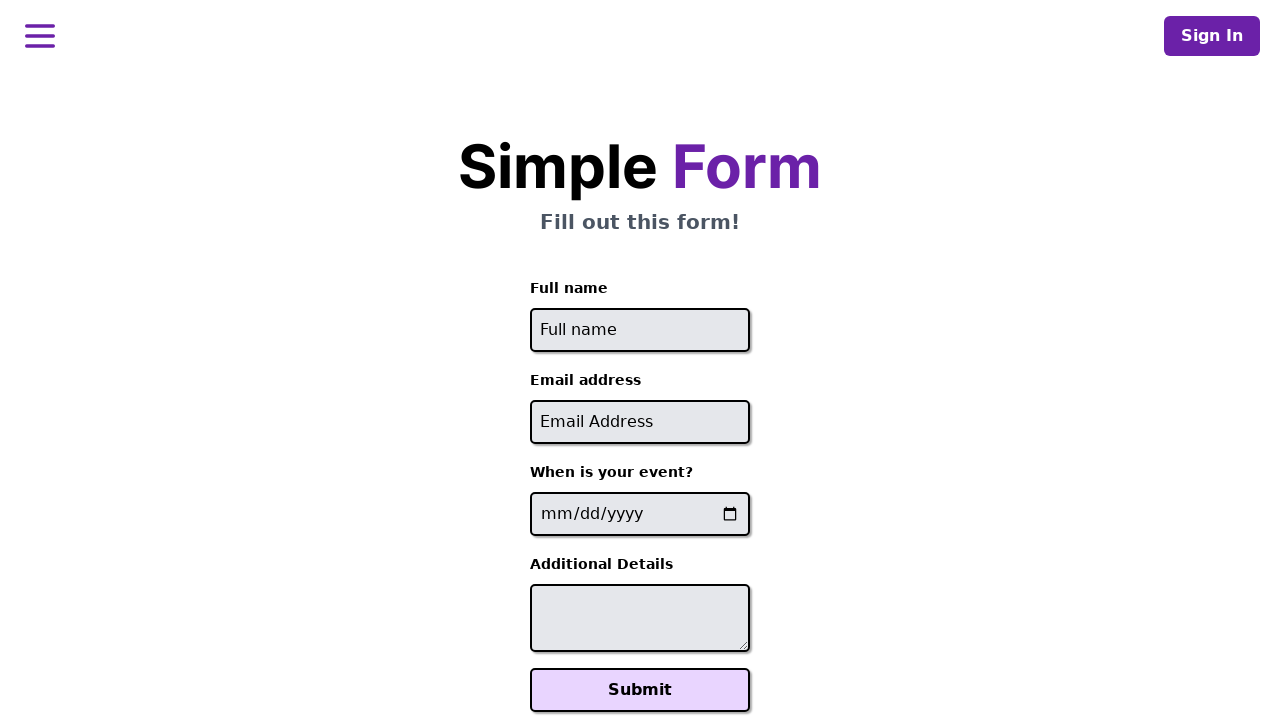

Filled full name field with 'Sarah Johnson' on #full-name
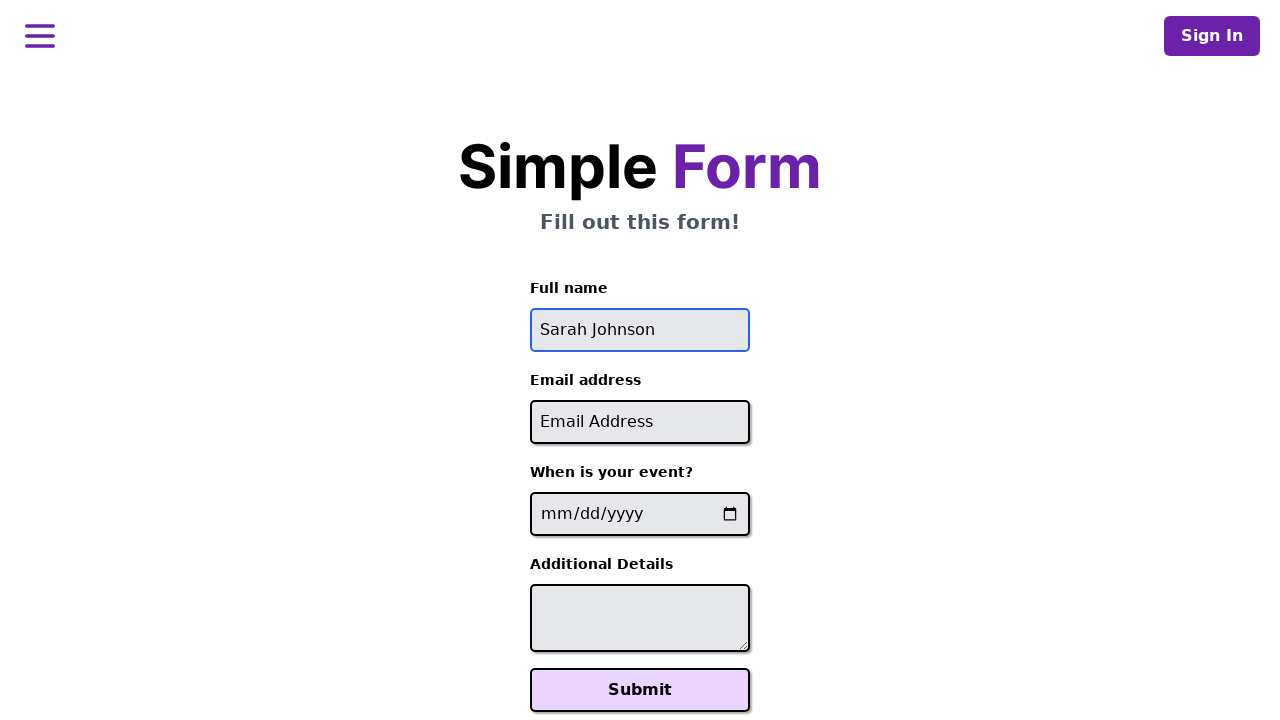

Filled email field with 'sarah.johnson@example.com' on #email
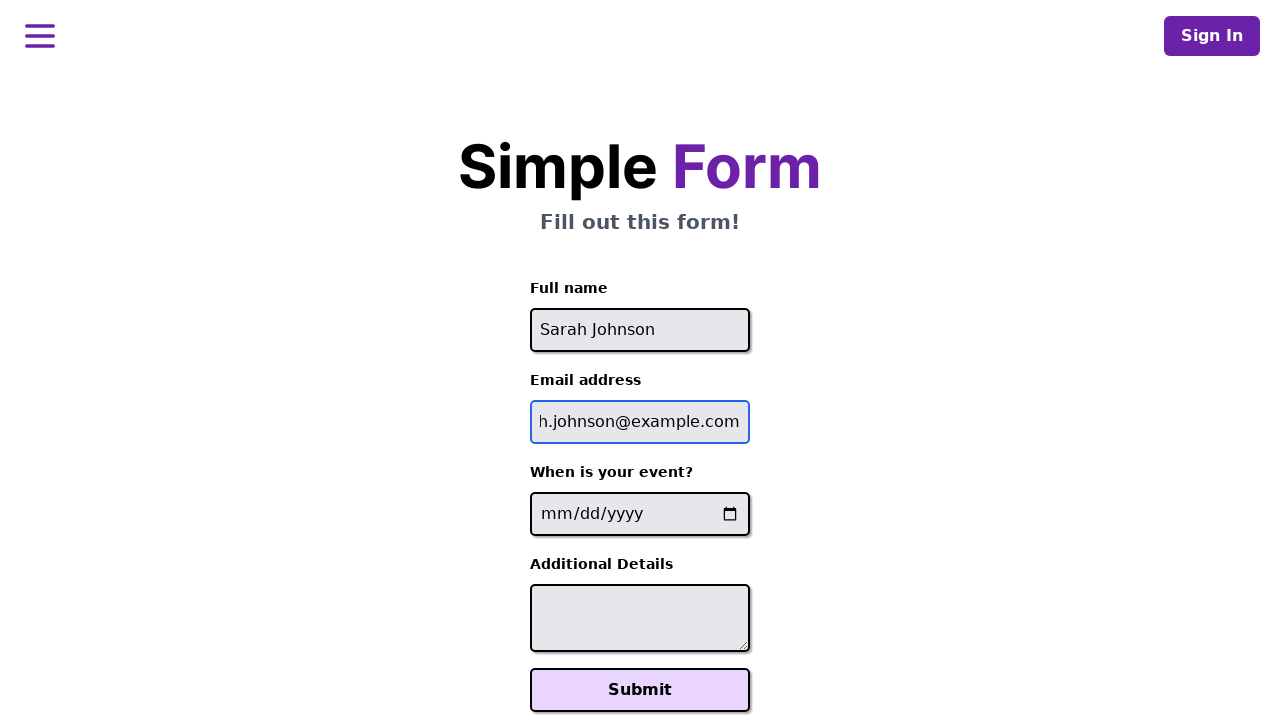

Filled event date field with '2024-06-15' on input[name='event-date']
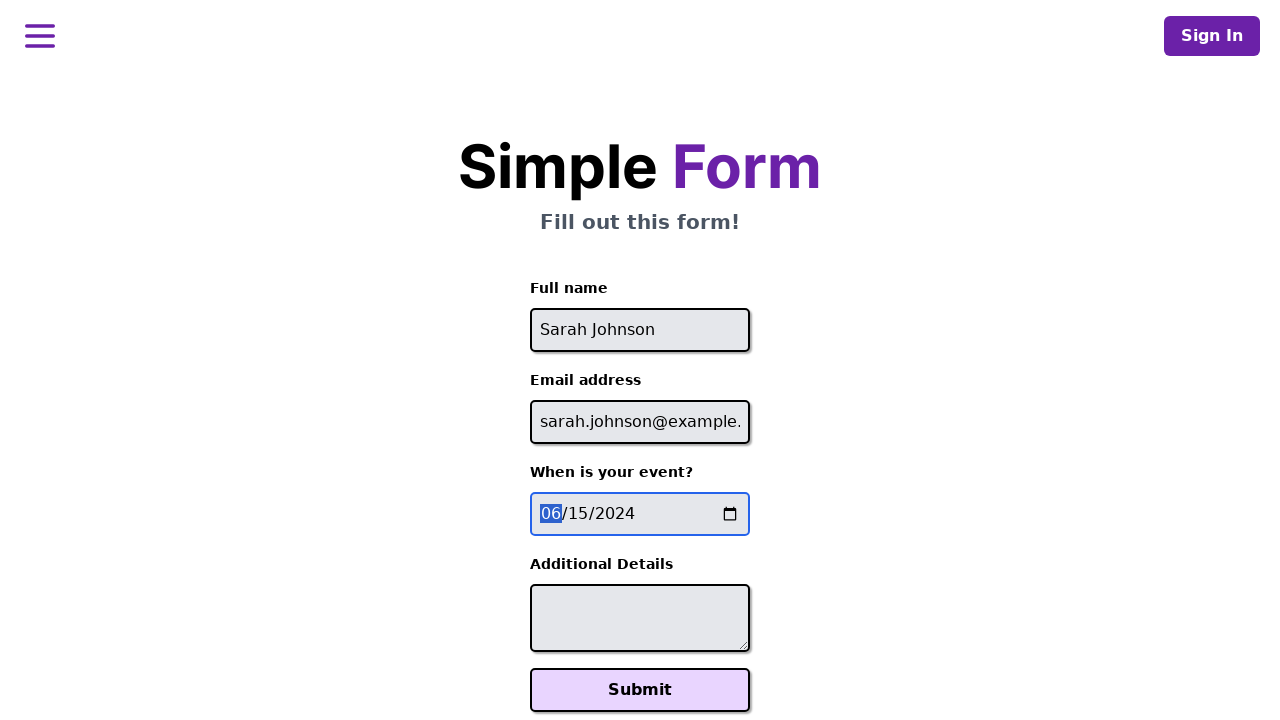

Filled additional details field with 'Please reserve a projector for the presentation' on #additional-details
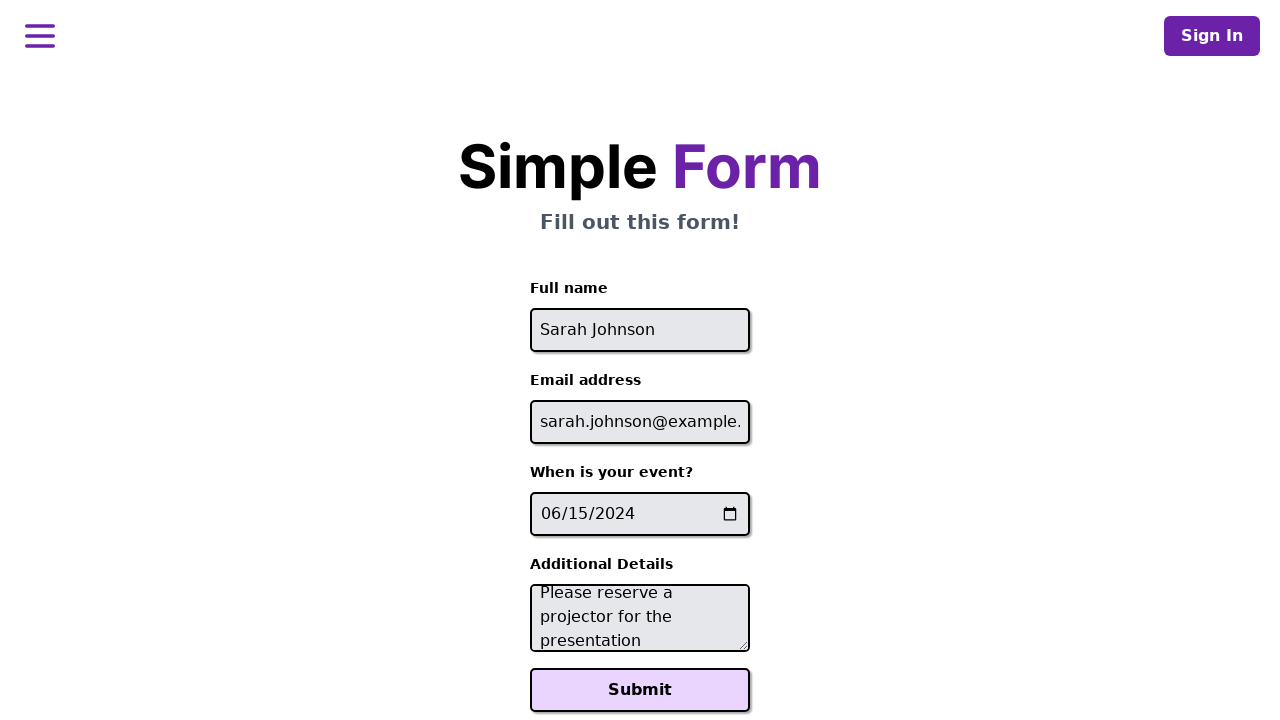

Clicked Submit button to register for event at (640, 690) on xpath=//button[text()='Submit']
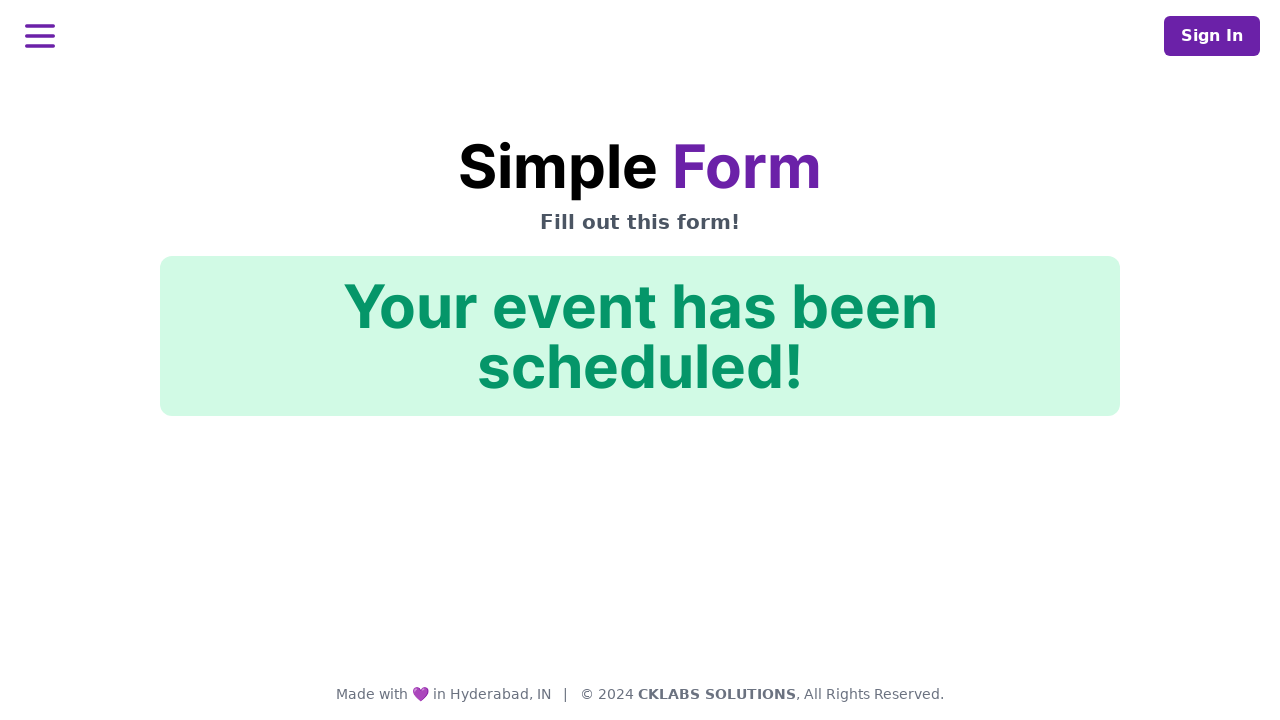

Confirmation message element loaded
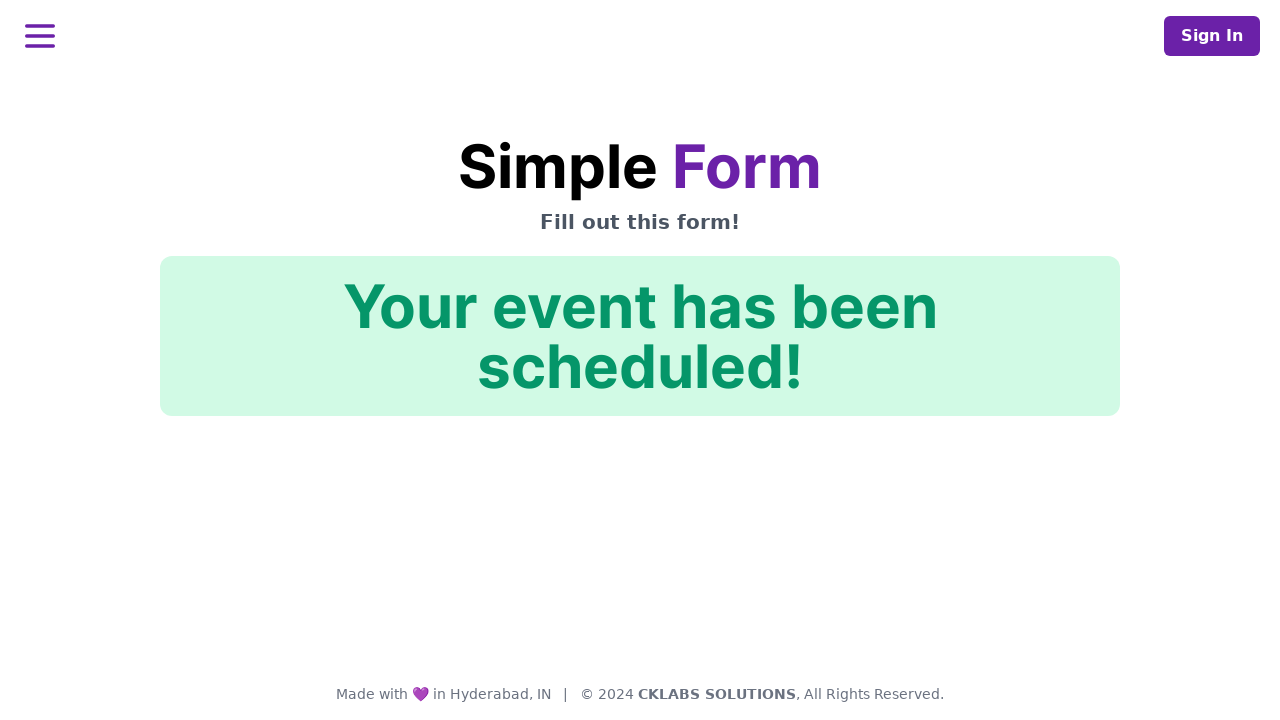

Verified confirmation message displays 'Your event has been scheduled!'
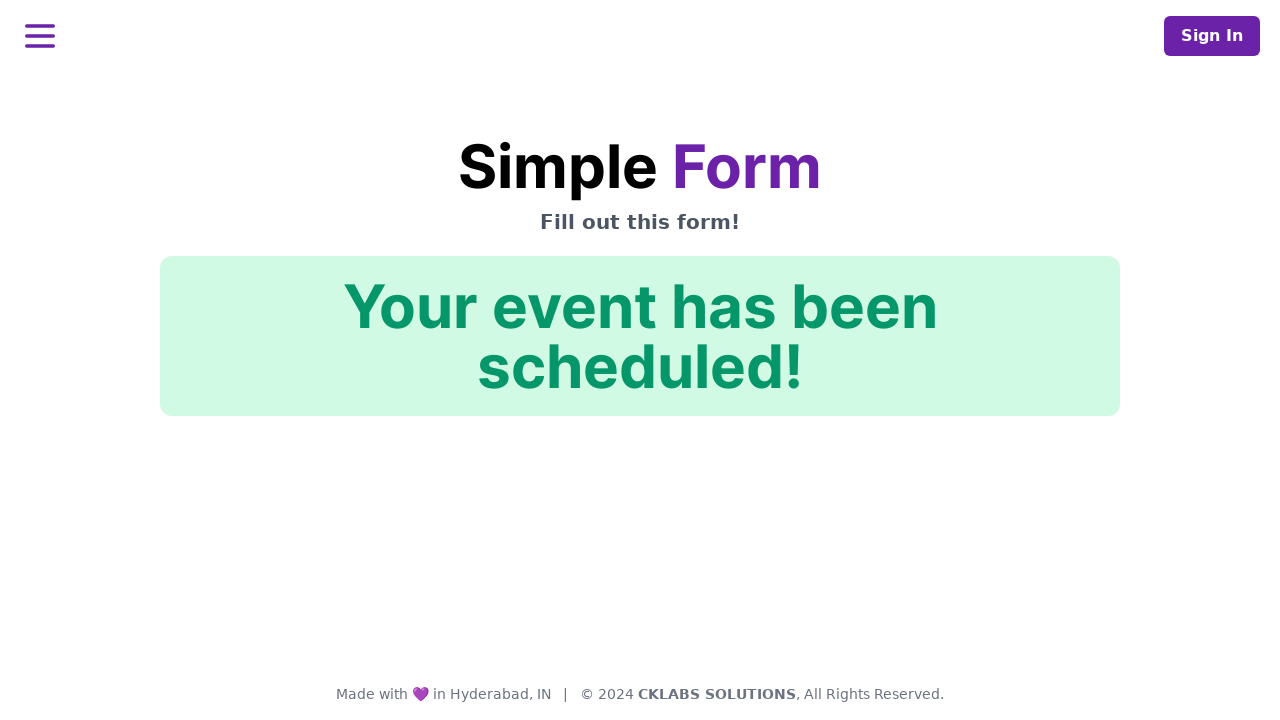

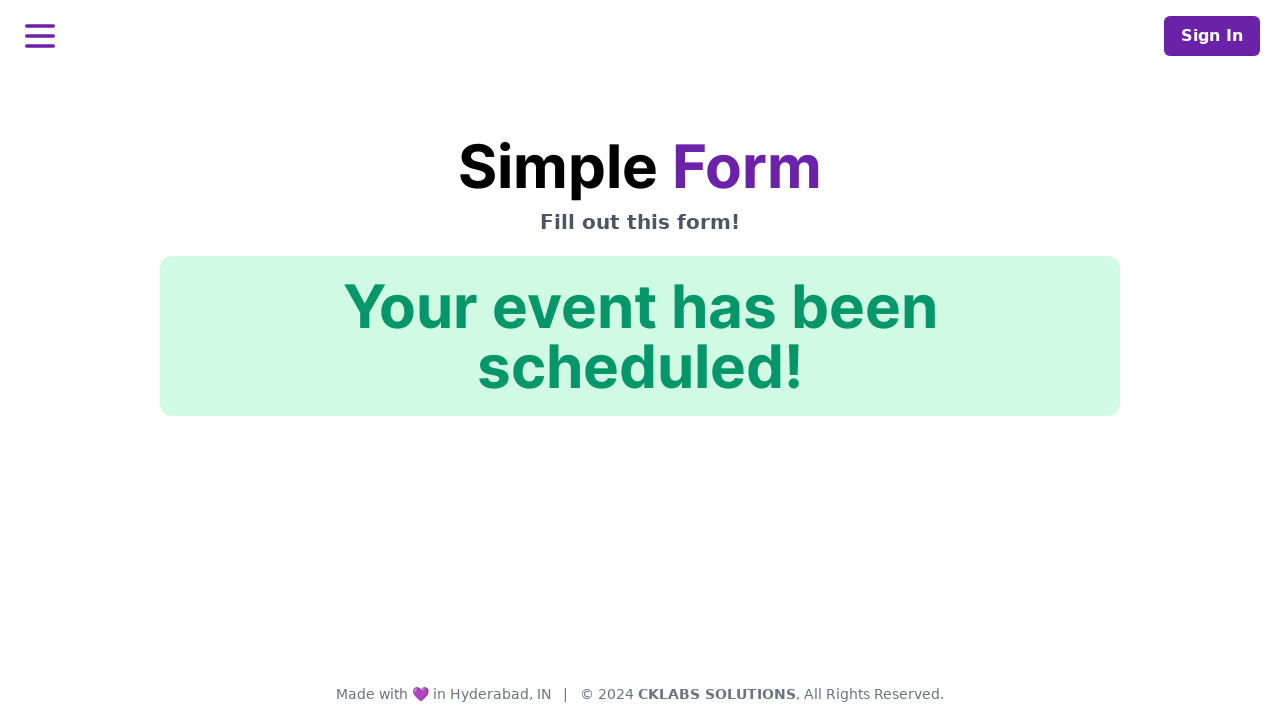